Tests that edits are saved when the input loses focus (blur event)

Starting URL: https://demo.playwright.dev/todomvc

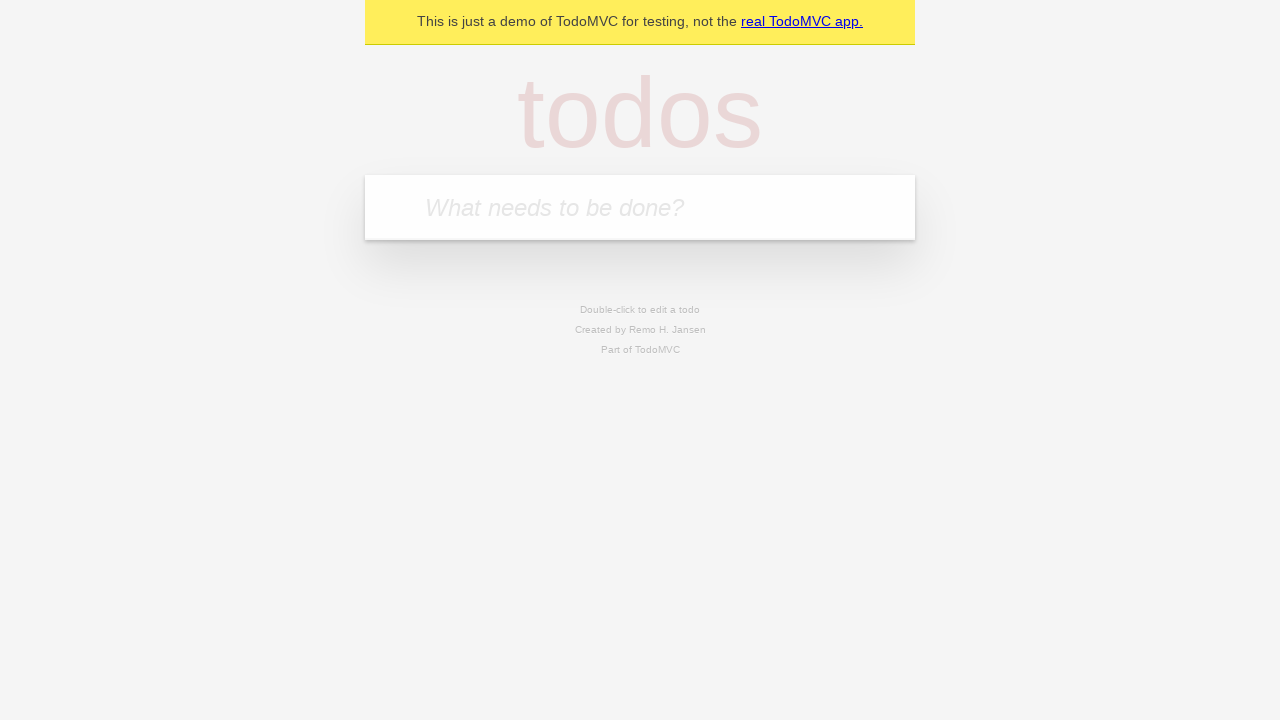

Filled todo input with 'buy some cheese' on internal:attr=[placeholder="What needs to be done?"i]
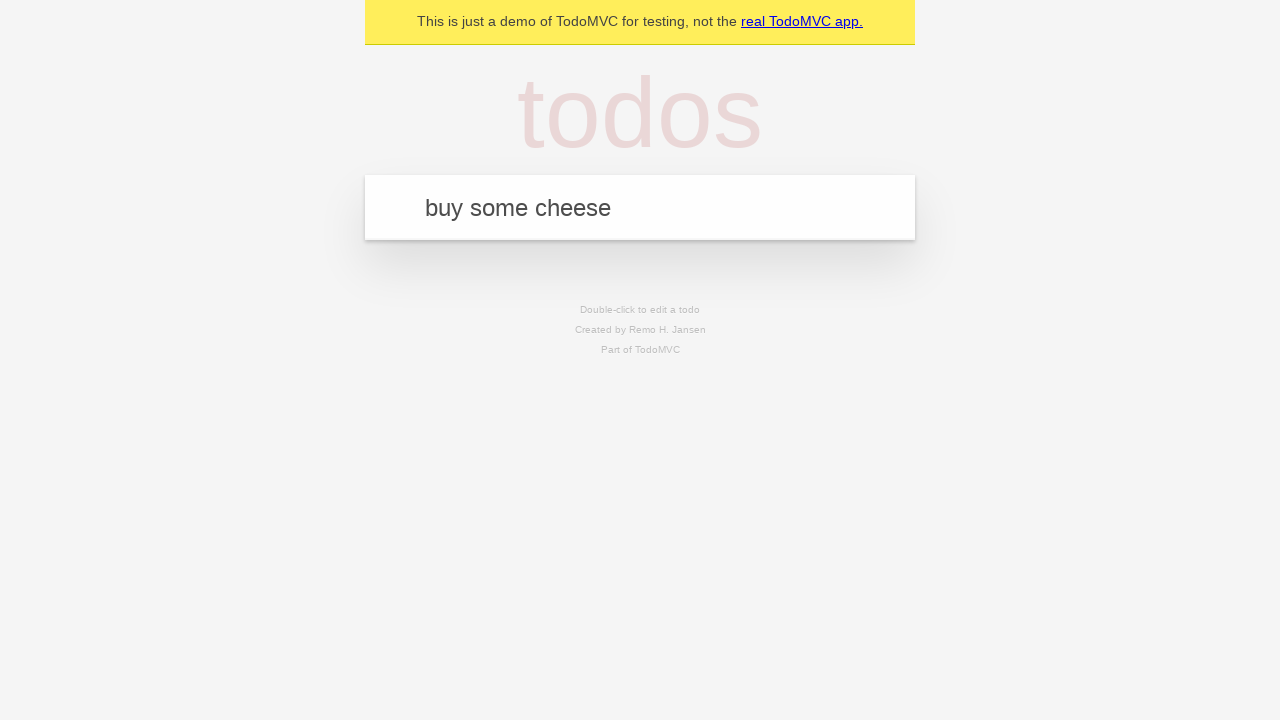

Pressed Enter to create first todo on internal:attr=[placeholder="What needs to be done?"i]
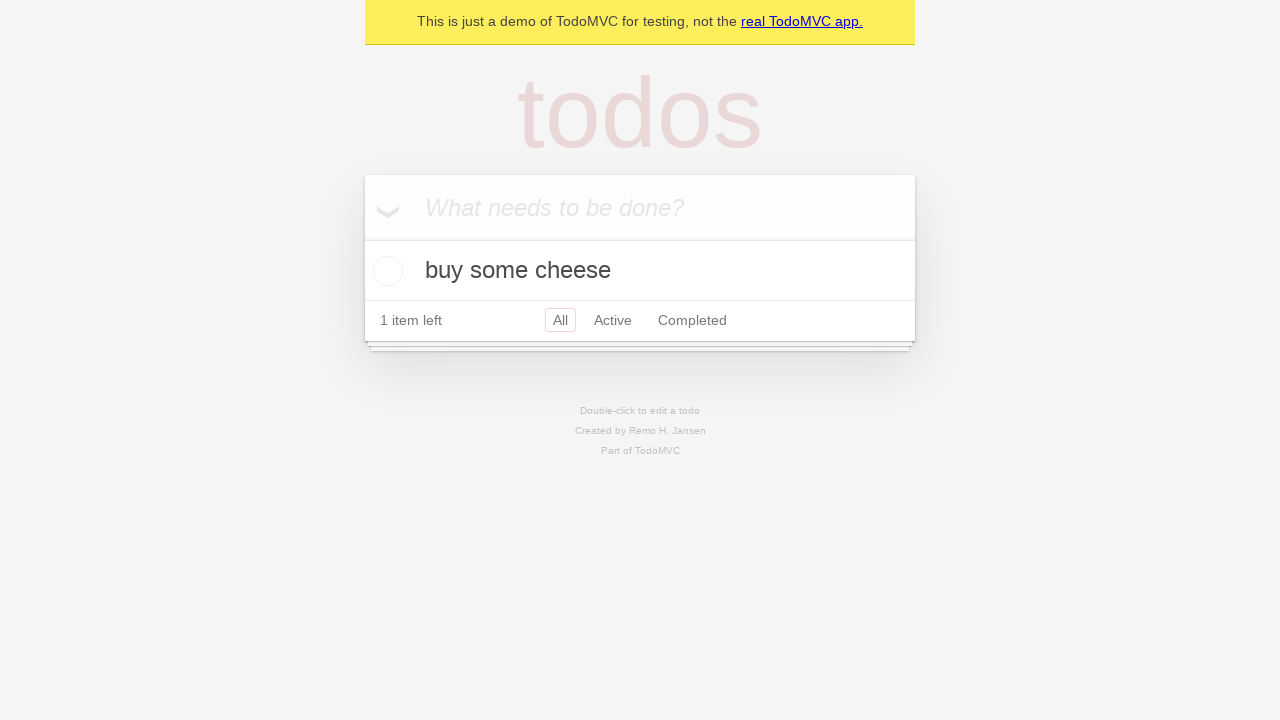

Filled todo input with 'feed the cat' on internal:attr=[placeholder="What needs to be done?"i]
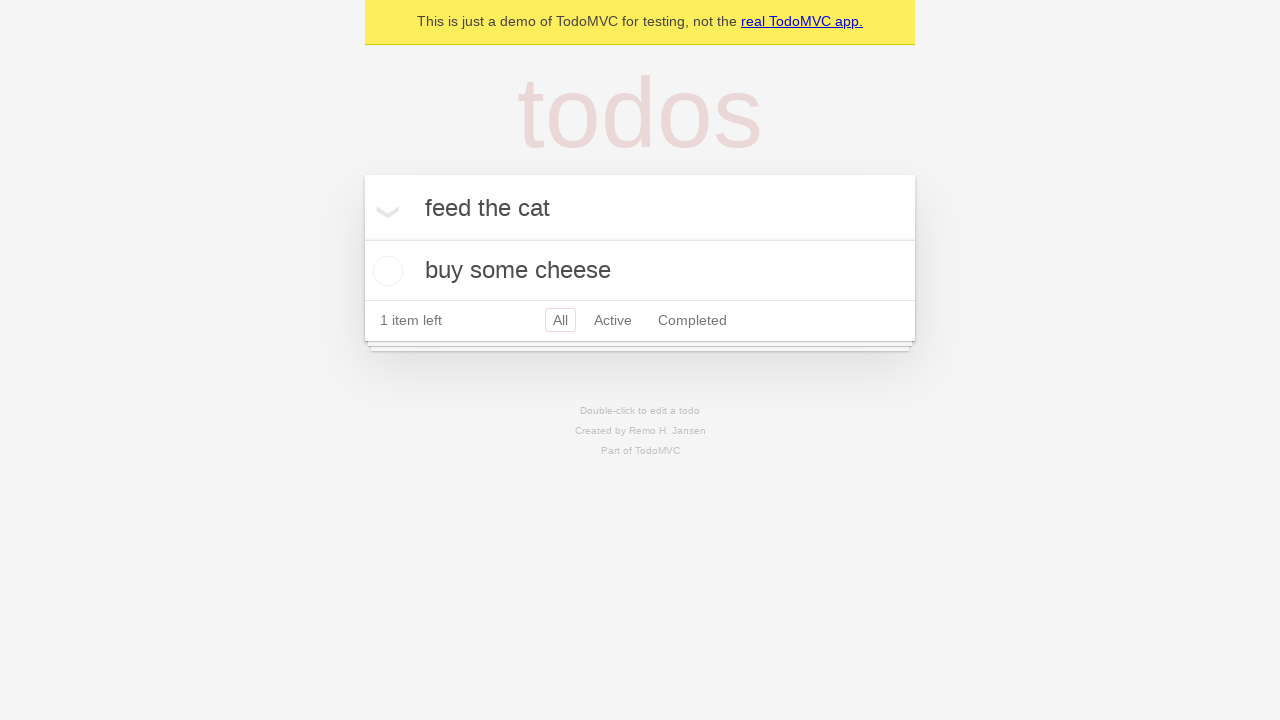

Pressed Enter to create second todo on internal:attr=[placeholder="What needs to be done?"i]
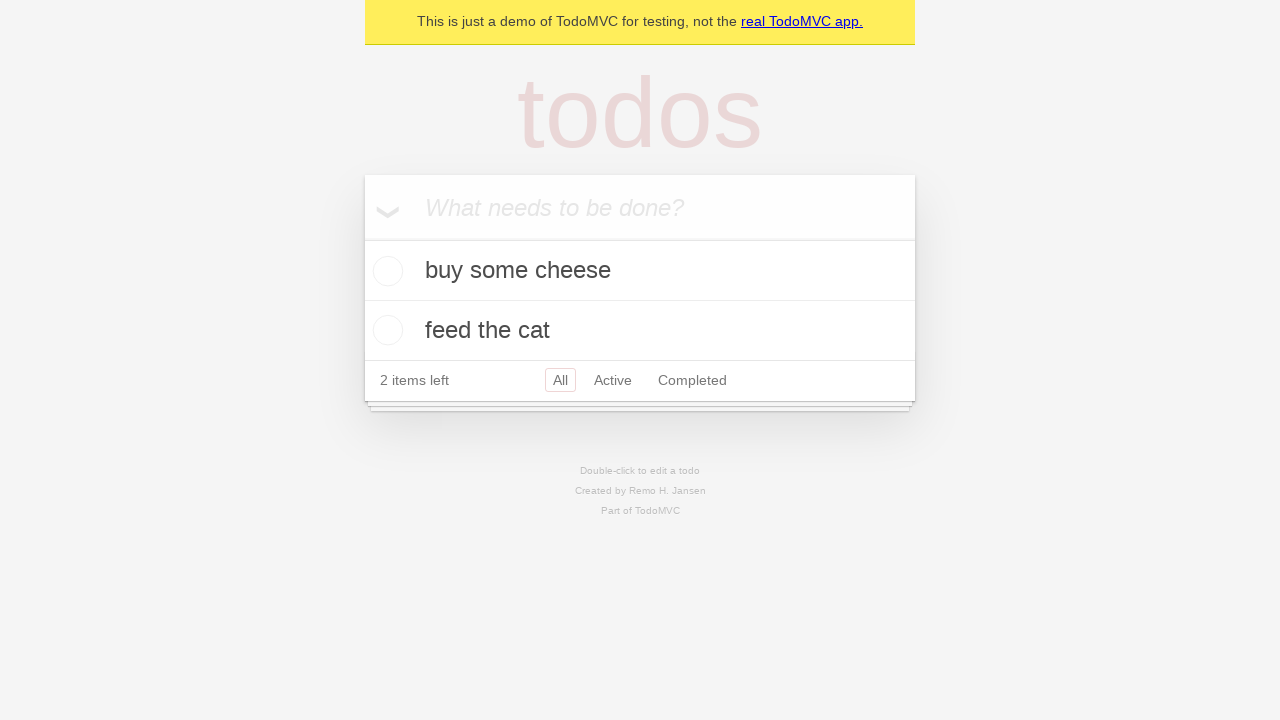

Filled todo input with 'book a doctors appointment' on internal:attr=[placeholder="What needs to be done?"i]
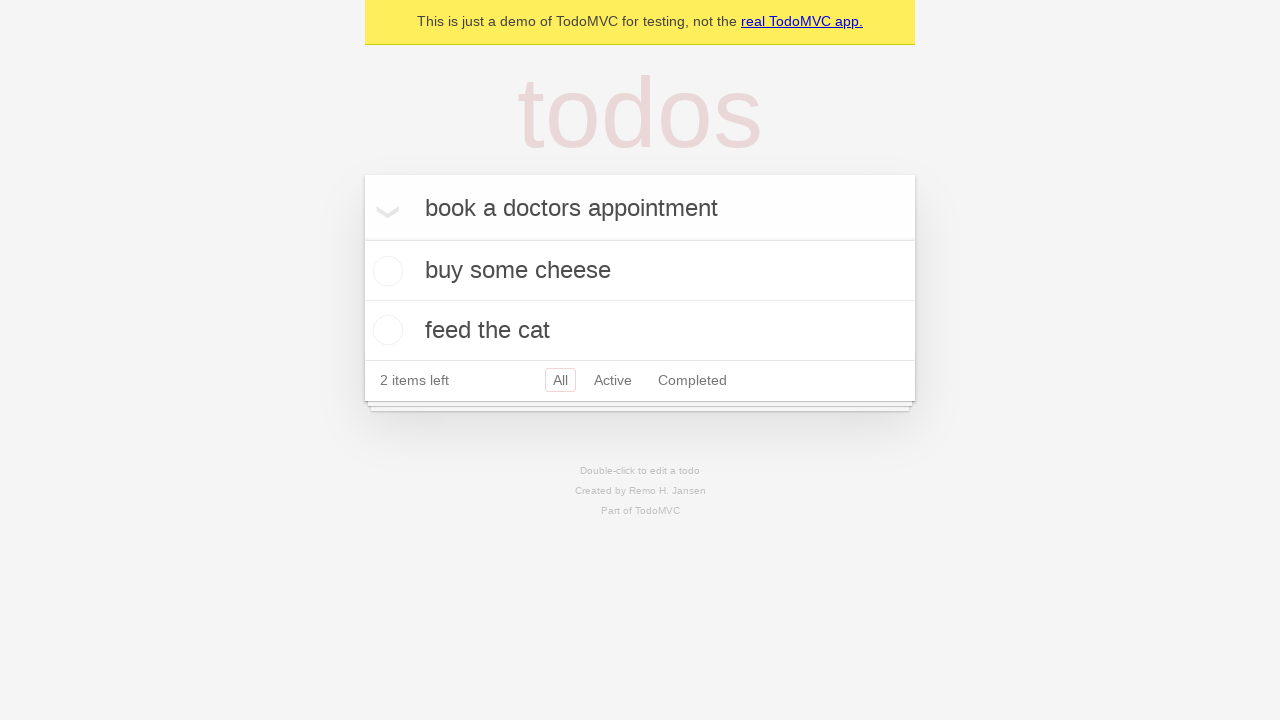

Pressed Enter to create third todo on internal:attr=[placeholder="What needs to be done?"i]
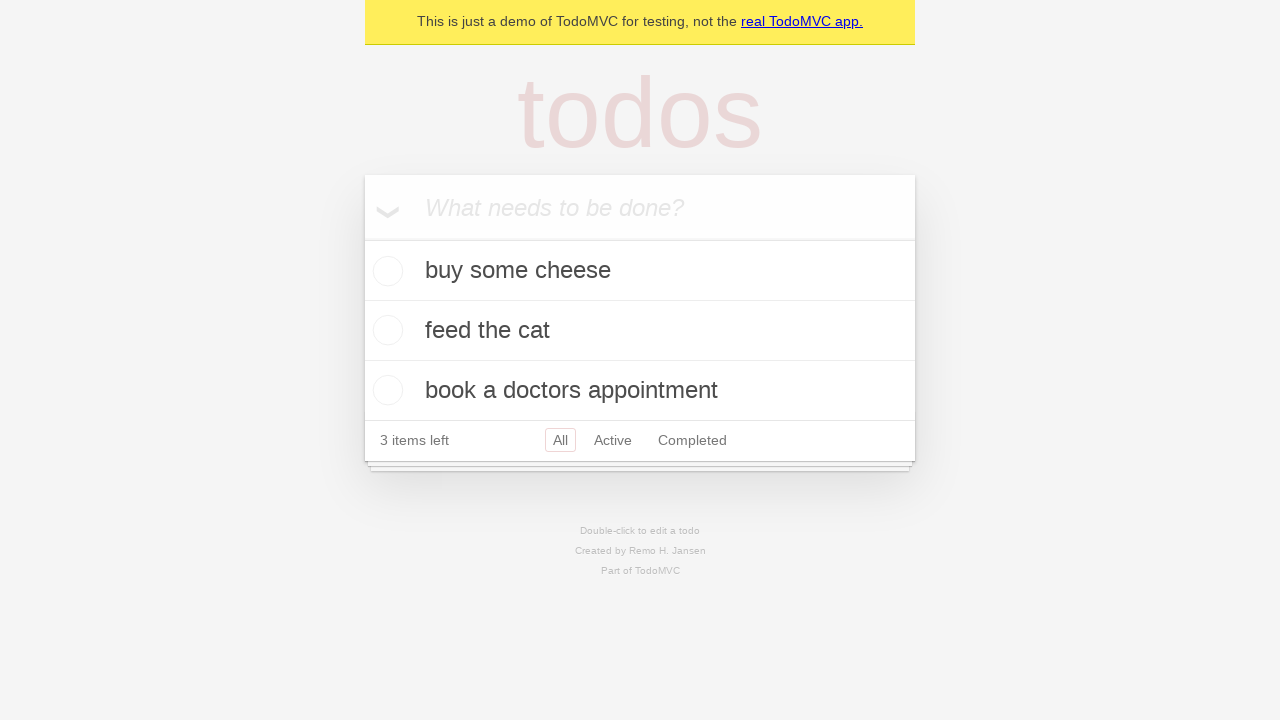

Double-clicked second todo item to enter edit mode at (640, 331) on internal:testid=[data-testid="todo-item"s] >> nth=1
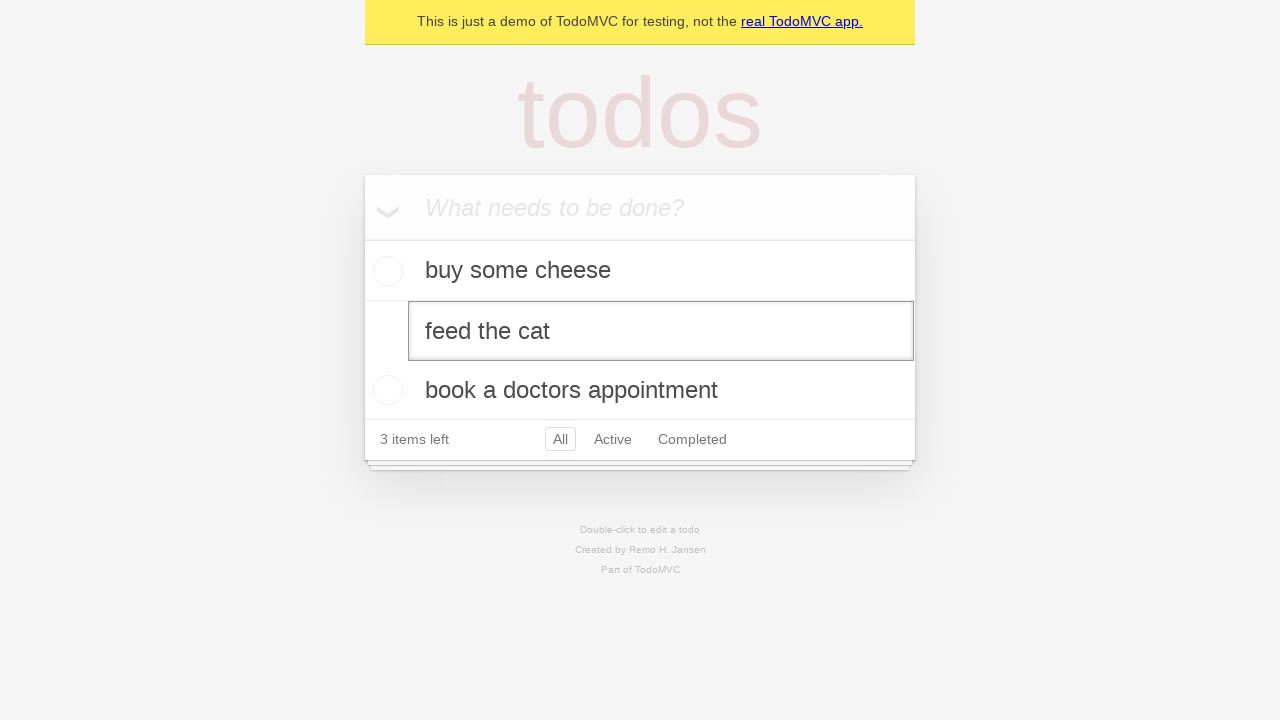

Updated todo text to 'buy some sausages' on internal:testid=[data-testid="todo-item"s] >> nth=1 >> internal:role=textbox[nam
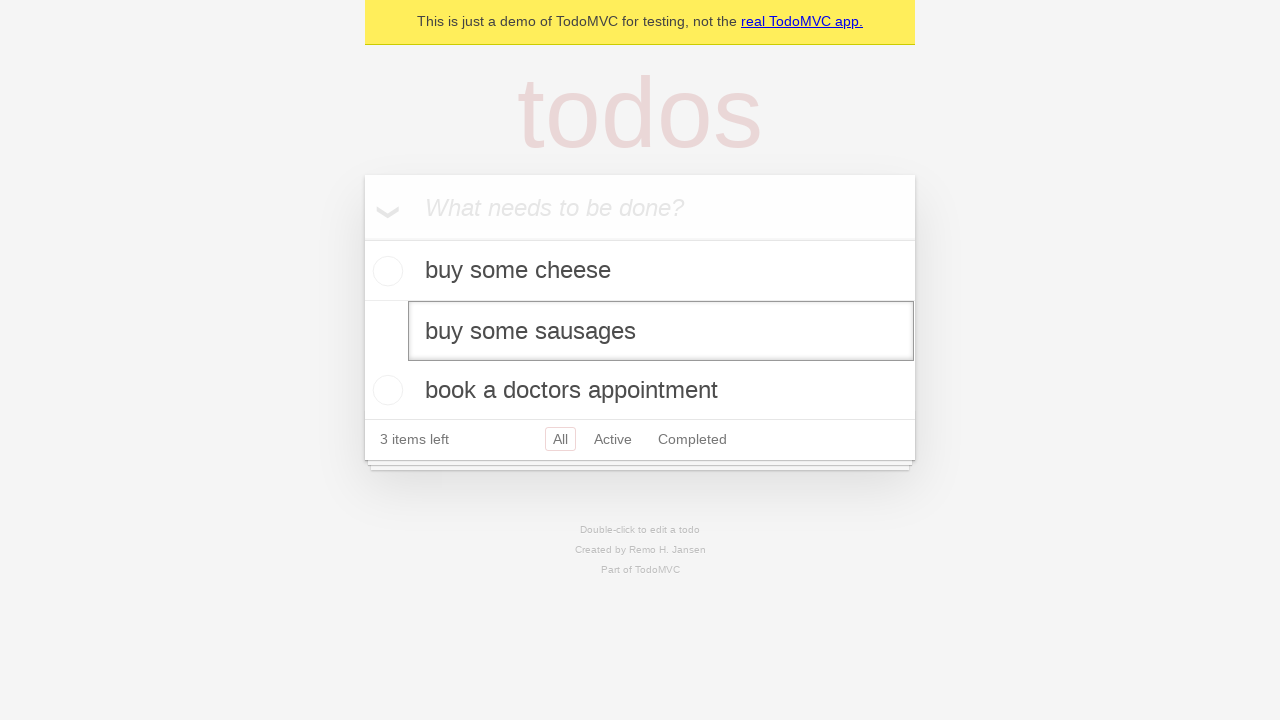

Dispatched blur event to save edits
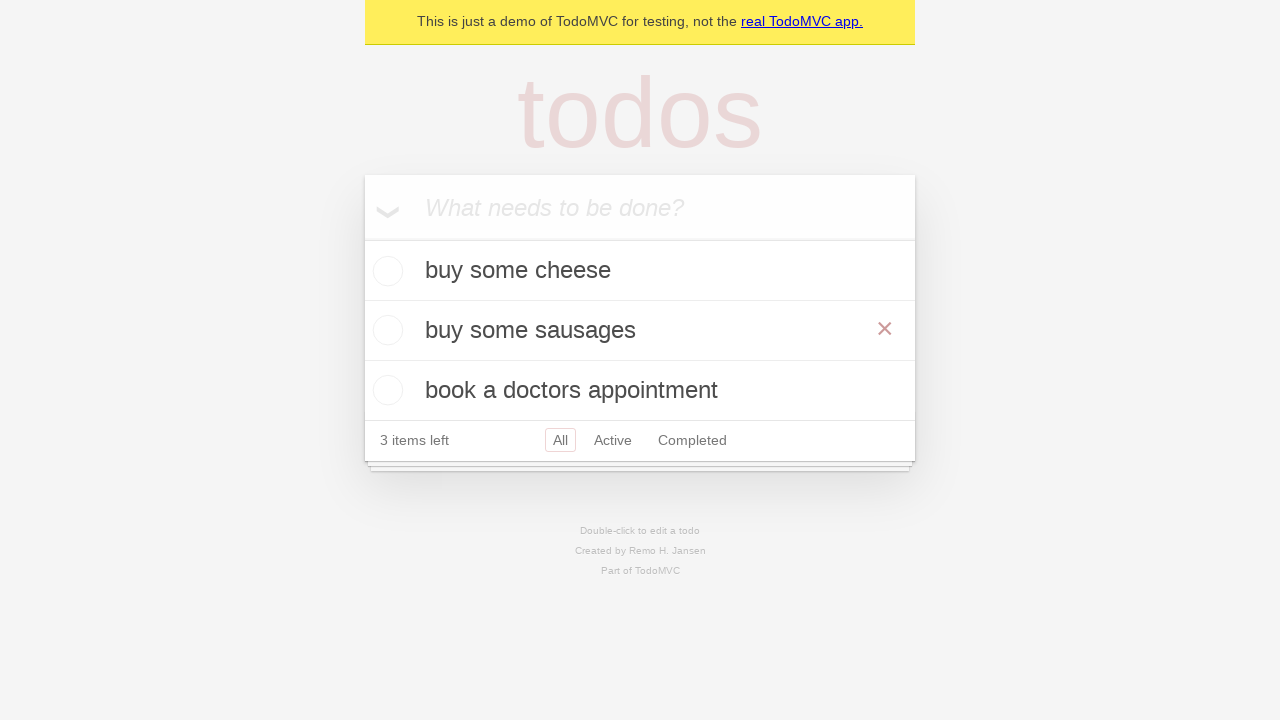

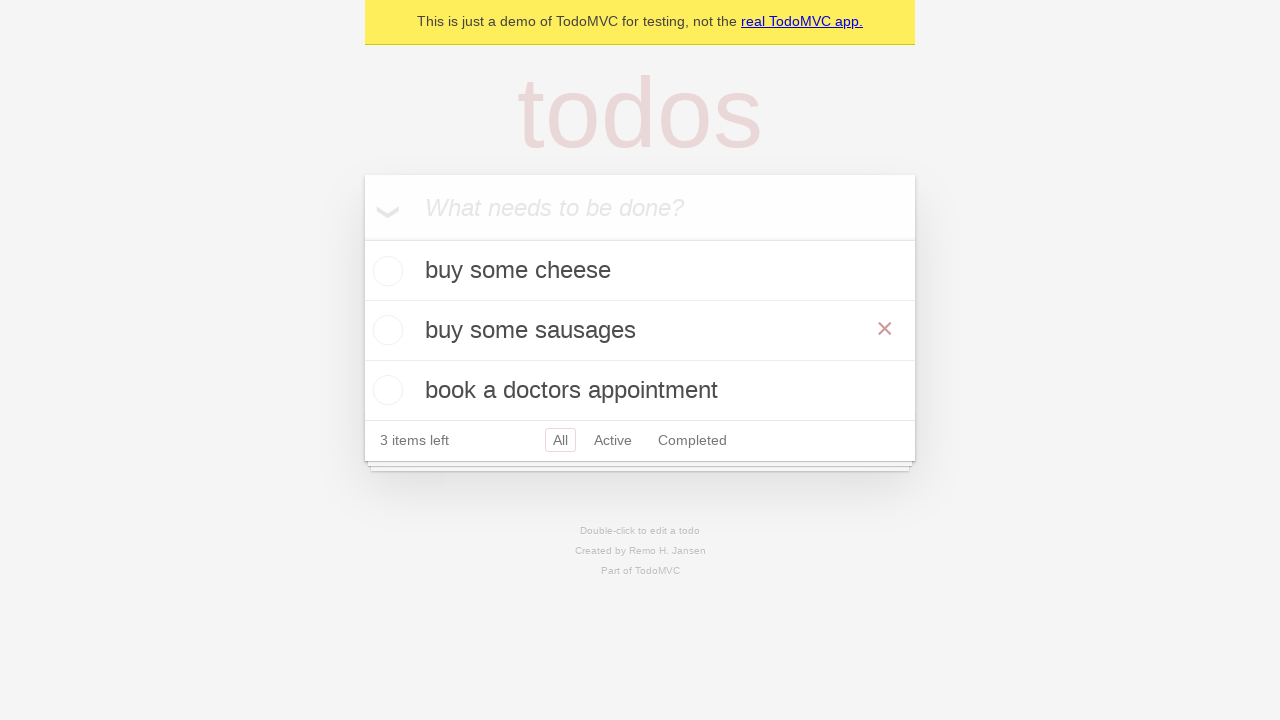